Tests that Clear completed button is hidden when no items are completed

Starting URL: https://demo.playwright.dev/todomvc

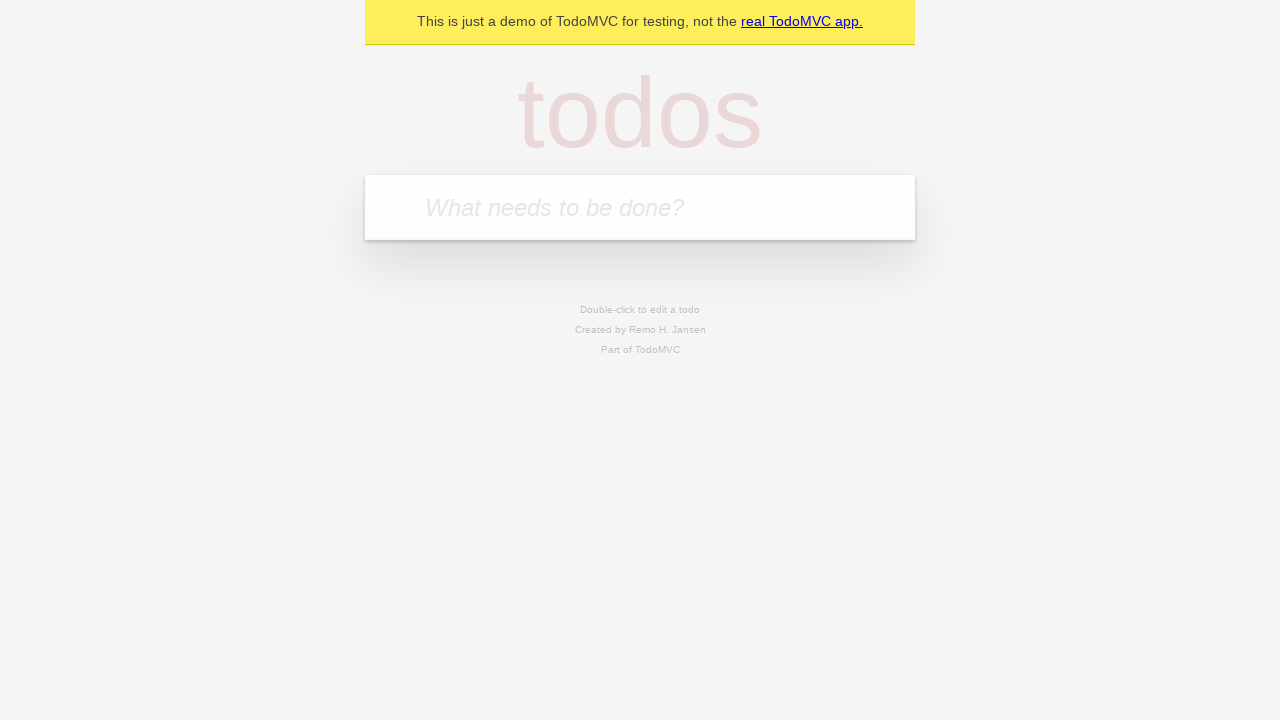

Filled todo input with 'buy some cheese' on internal:attr=[placeholder="What needs to be done?"i]
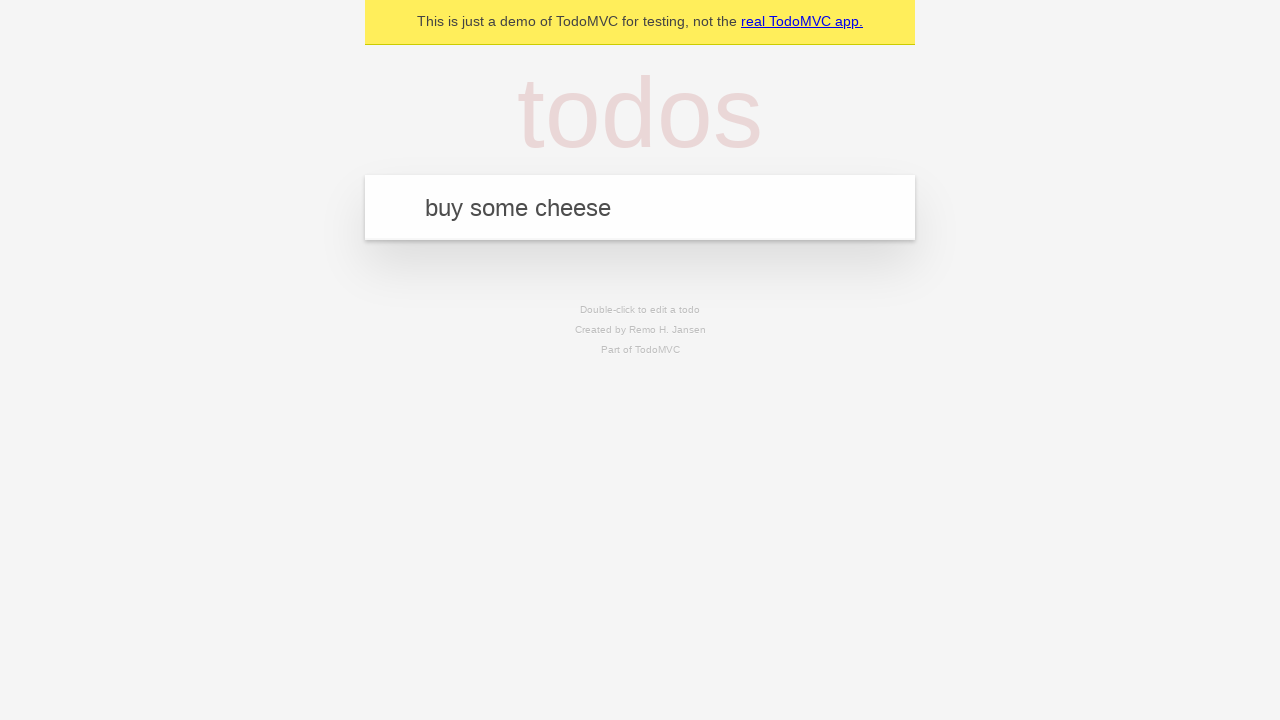

Pressed Enter to add first todo on internal:attr=[placeholder="What needs to be done?"i]
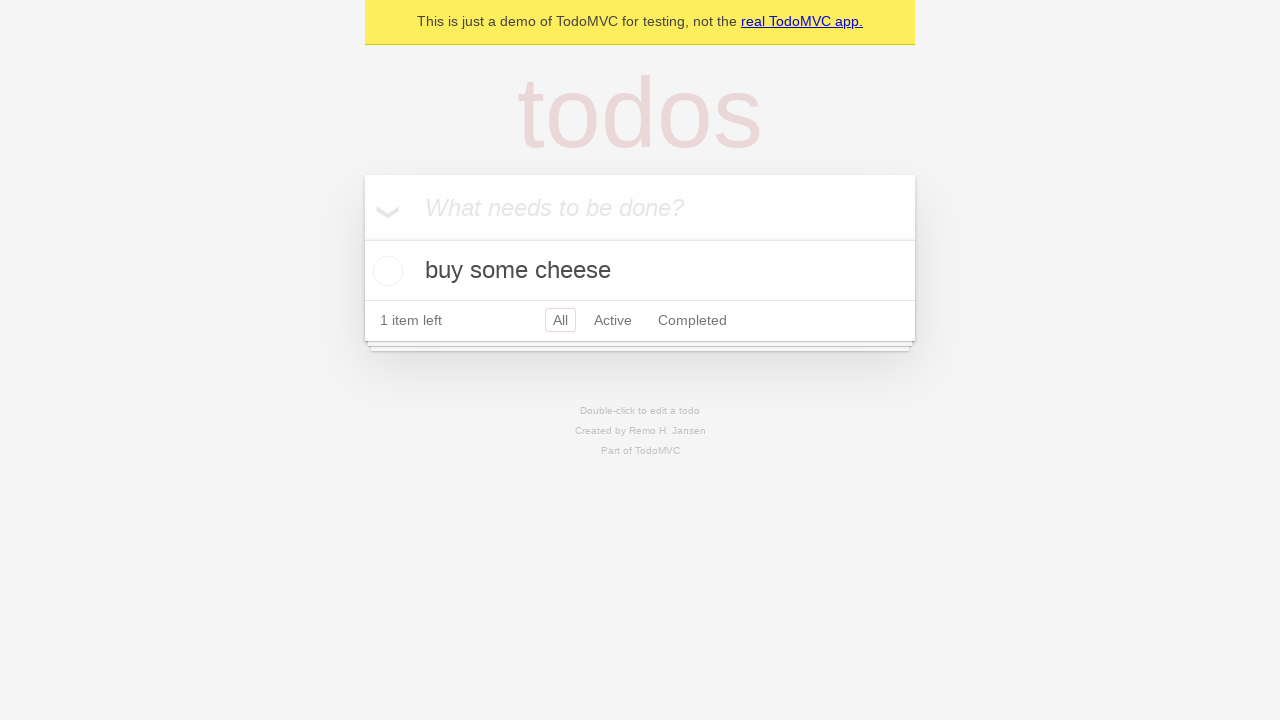

Filled todo input with 'feed the cat' on internal:attr=[placeholder="What needs to be done?"i]
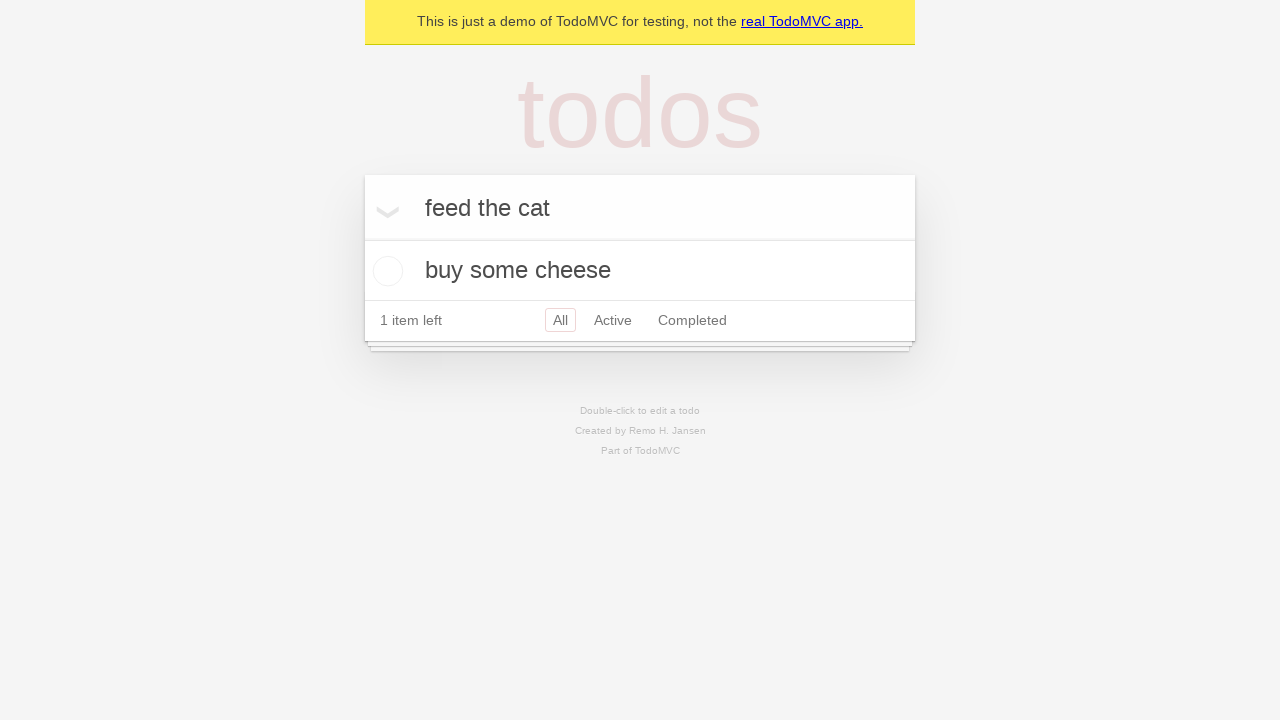

Pressed Enter to add second todo on internal:attr=[placeholder="What needs to be done?"i]
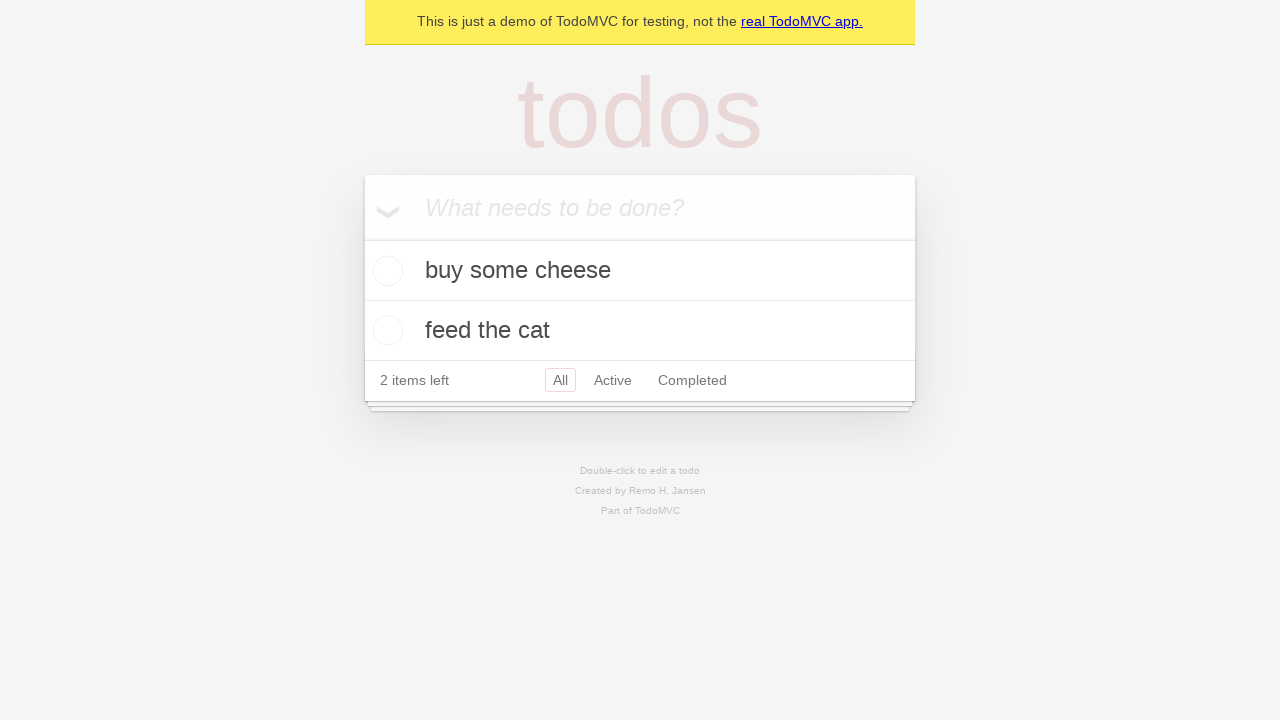

Filled todo input with 'book a doctors appointment' on internal:attr=[placeholder="What needs to be done?"i]
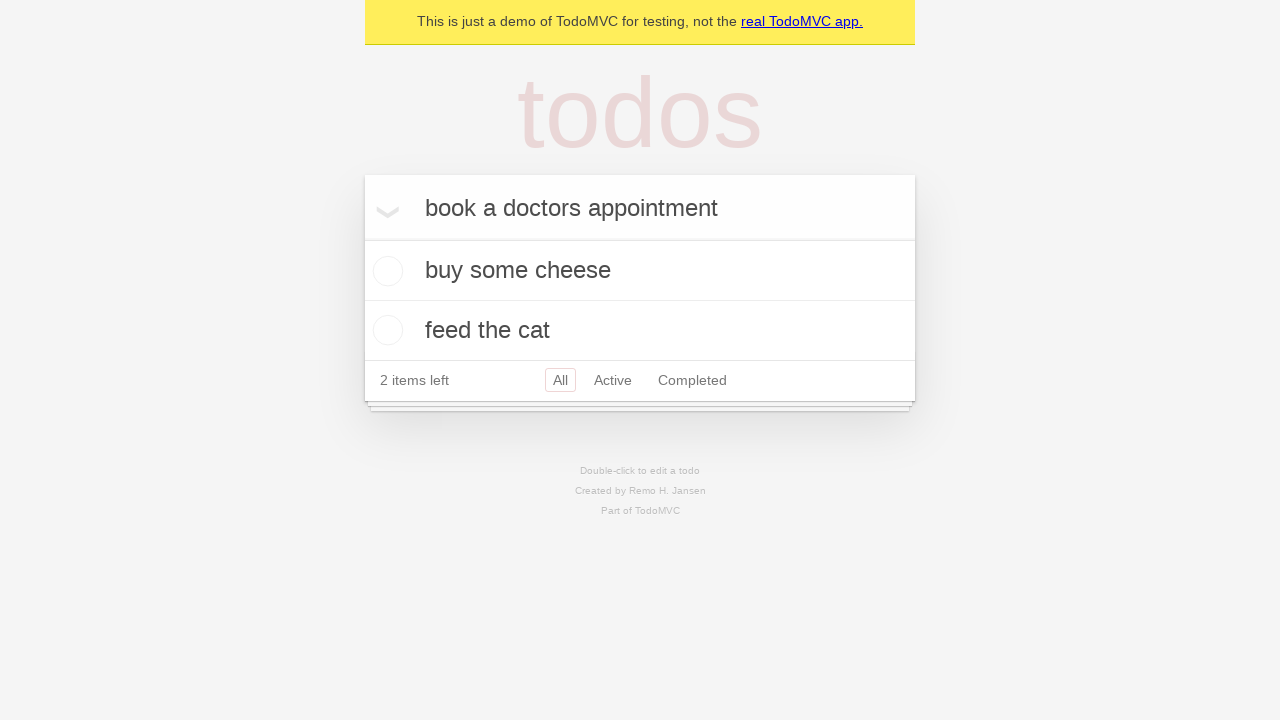

Pressed Enter to add third todo on internal:attr=[placeholder="What needs to be done?"i]
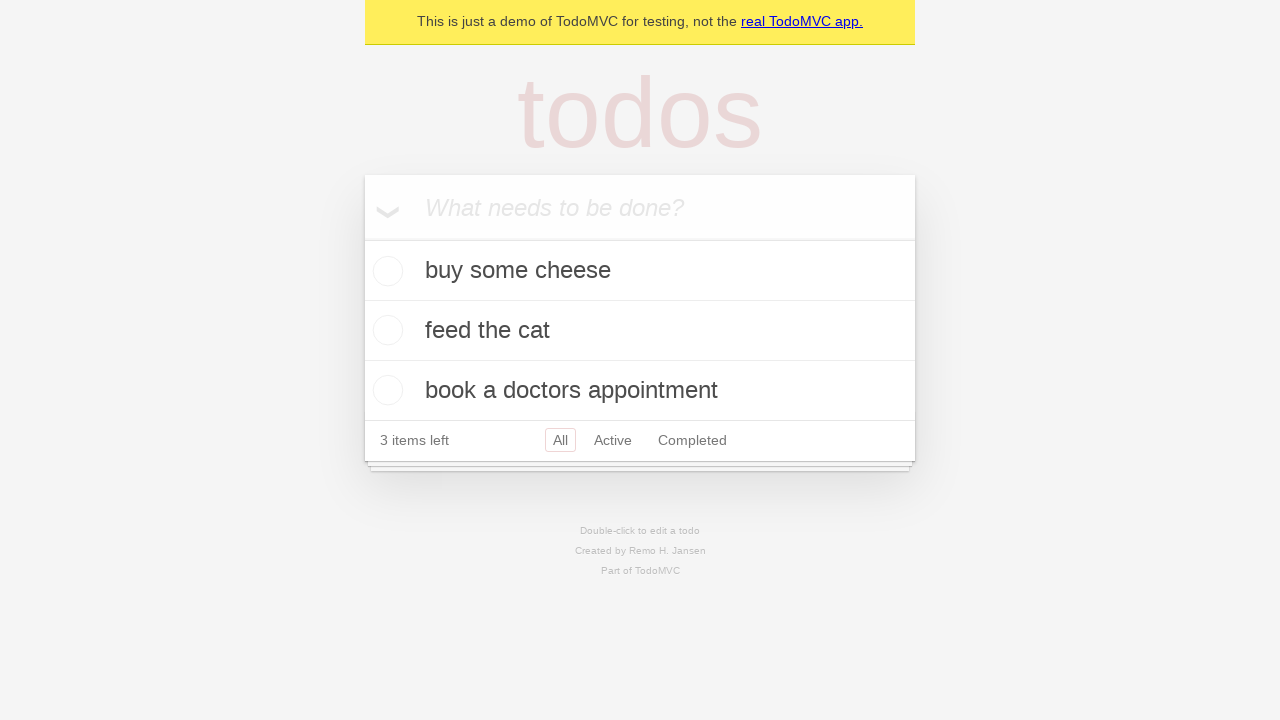

Checked the first todo item as completed at (385, 271) on .todo-list li .toggle >> nth=0
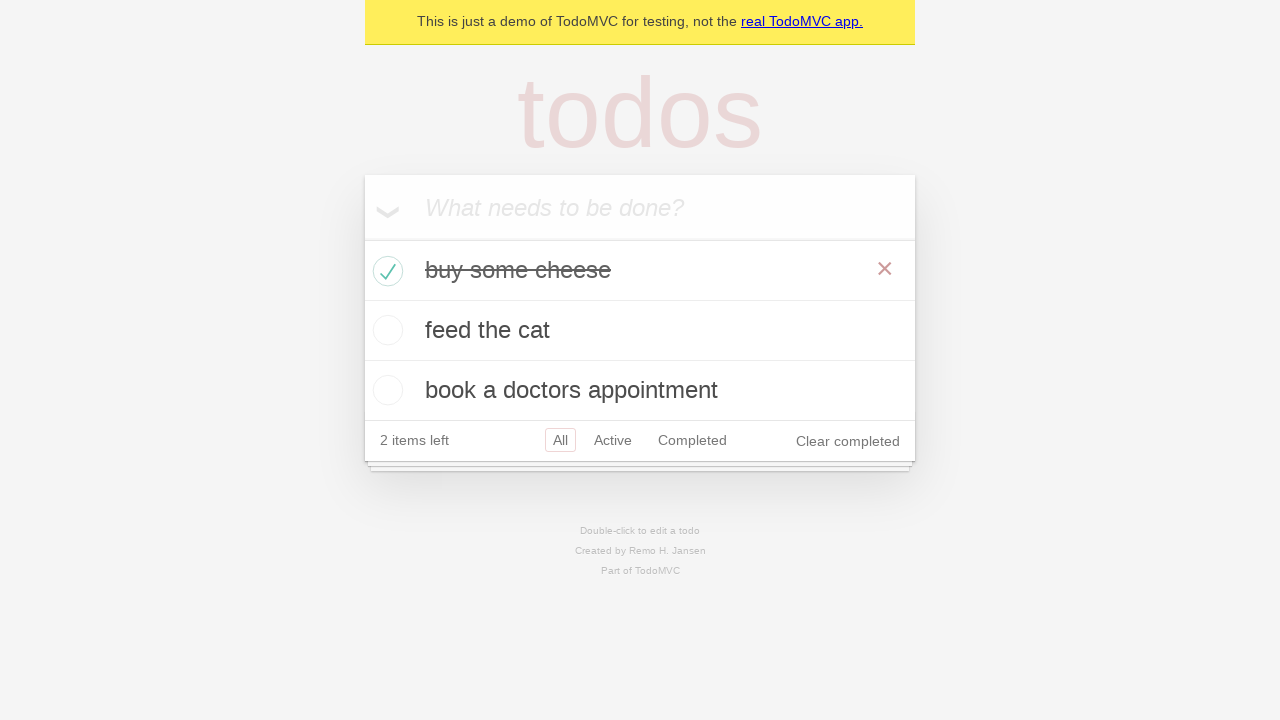

Clicked 'Clear completed' button to remove completed todos at (848, 441) on internal:role=button[name="Clear completed"i]
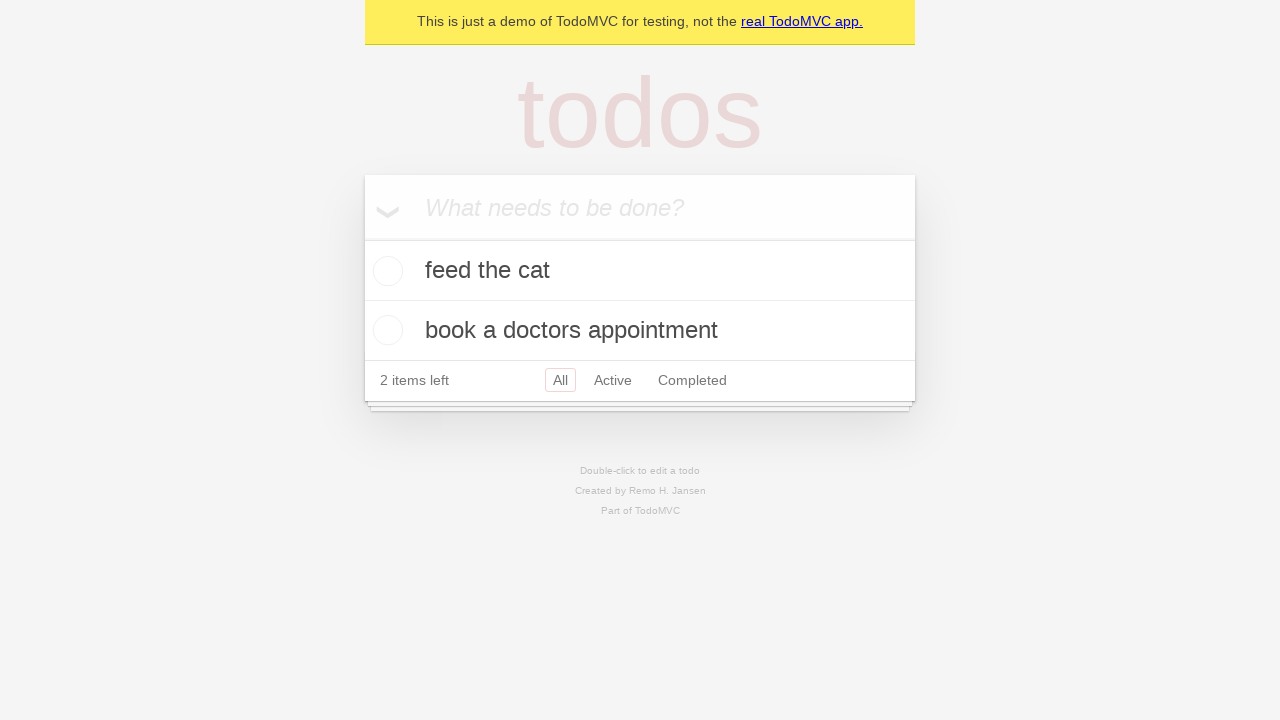

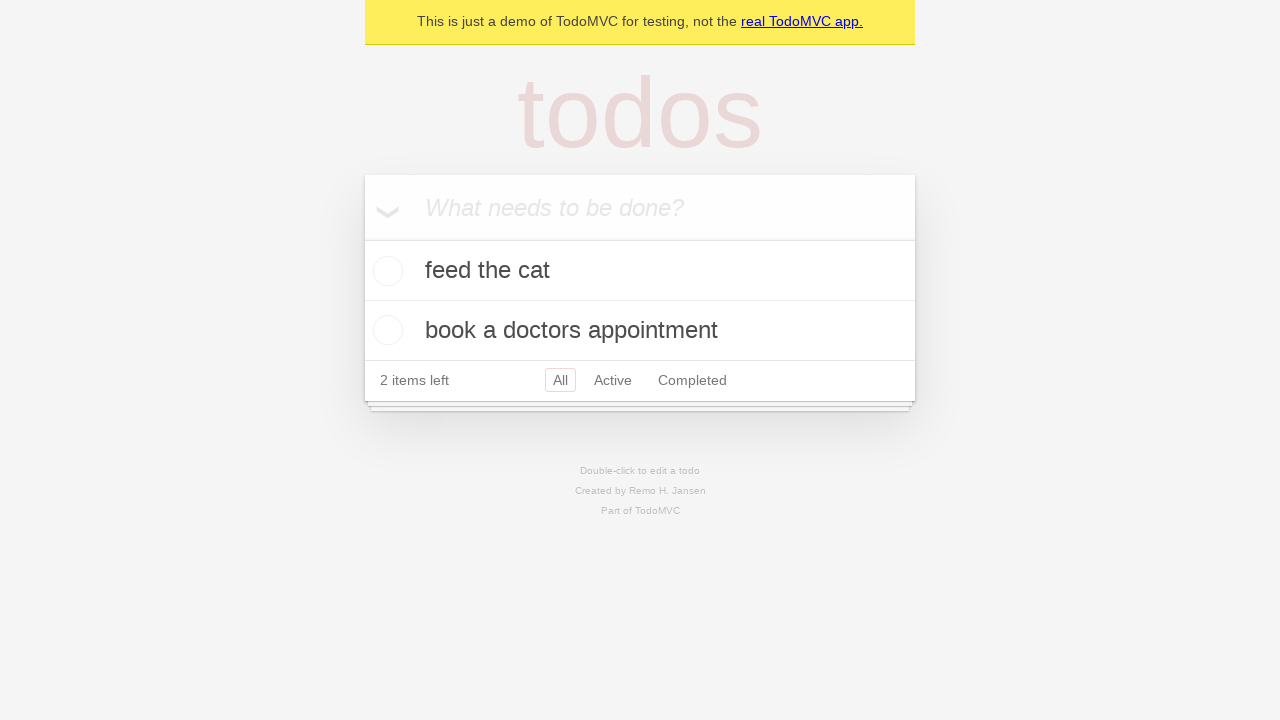